Opens a website, retrieves the page title, and navigates back in browser history

Starting URL: https://ksp.co.il/web/

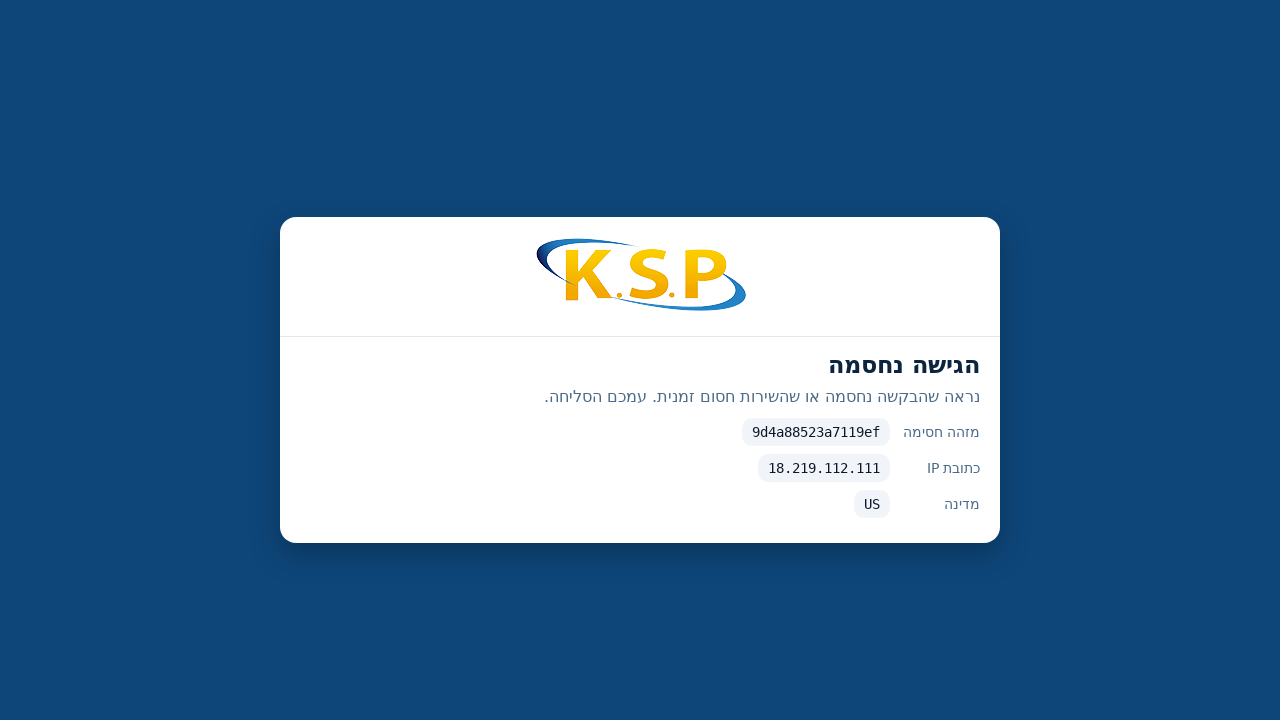

Retrieved and printed page title
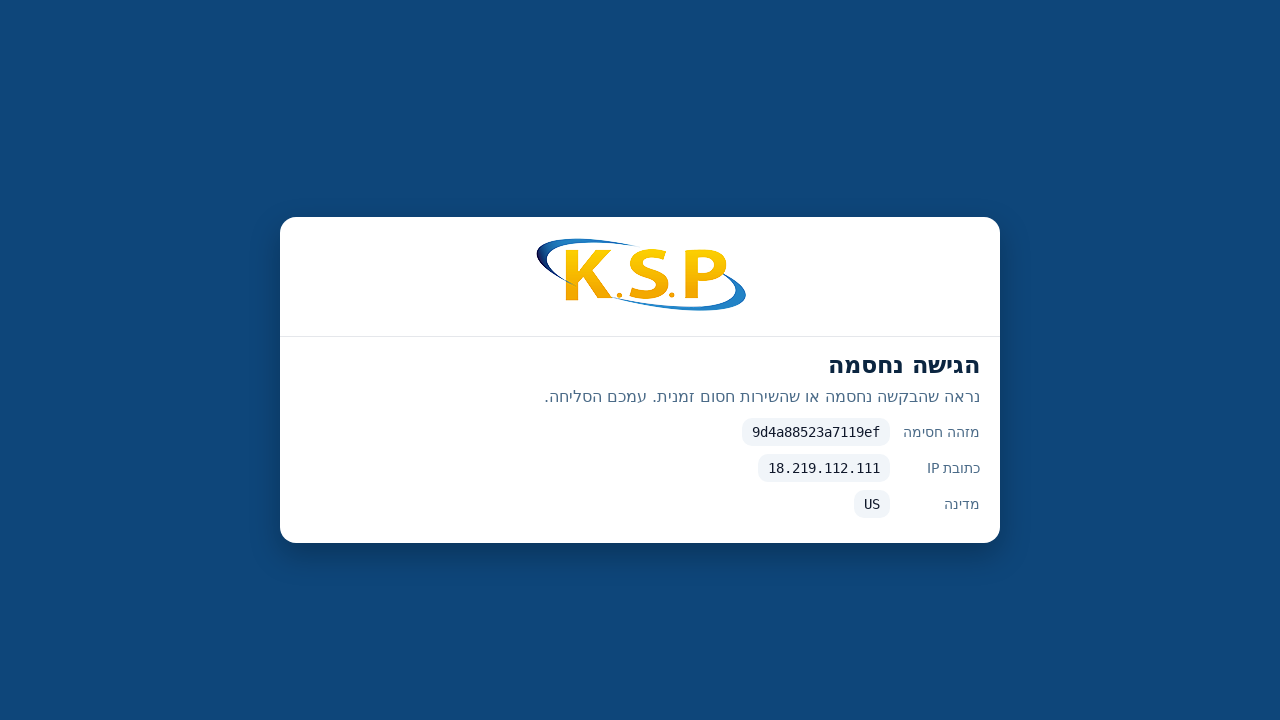

Navigated back in browser history
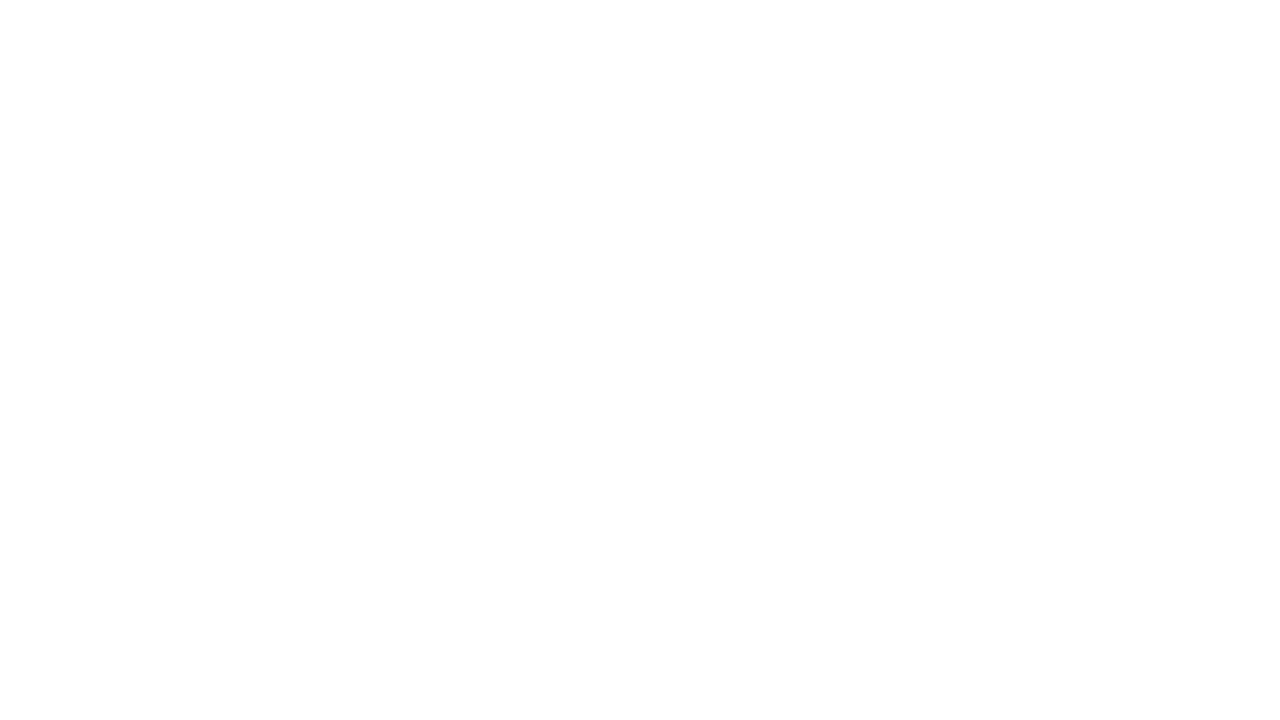

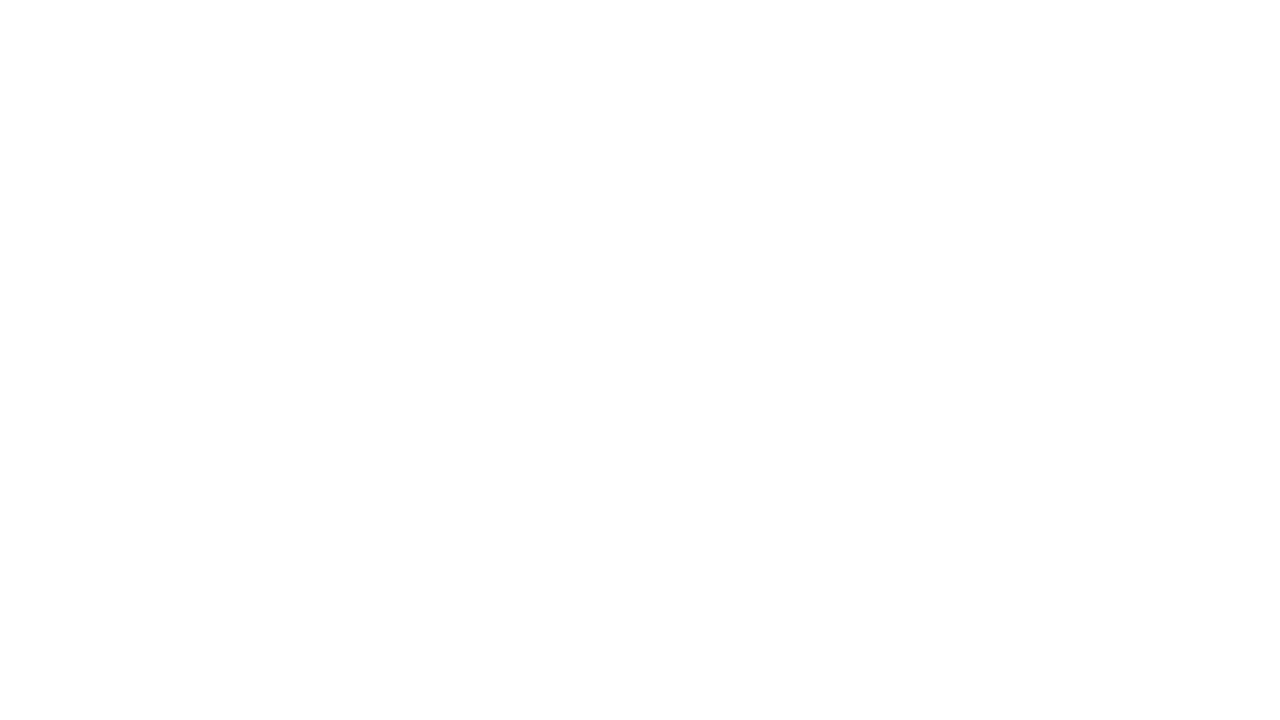